Navigates to EPAM website and clicks through 5 tile menu items sequentially

Starting URL: http://www.epam.com

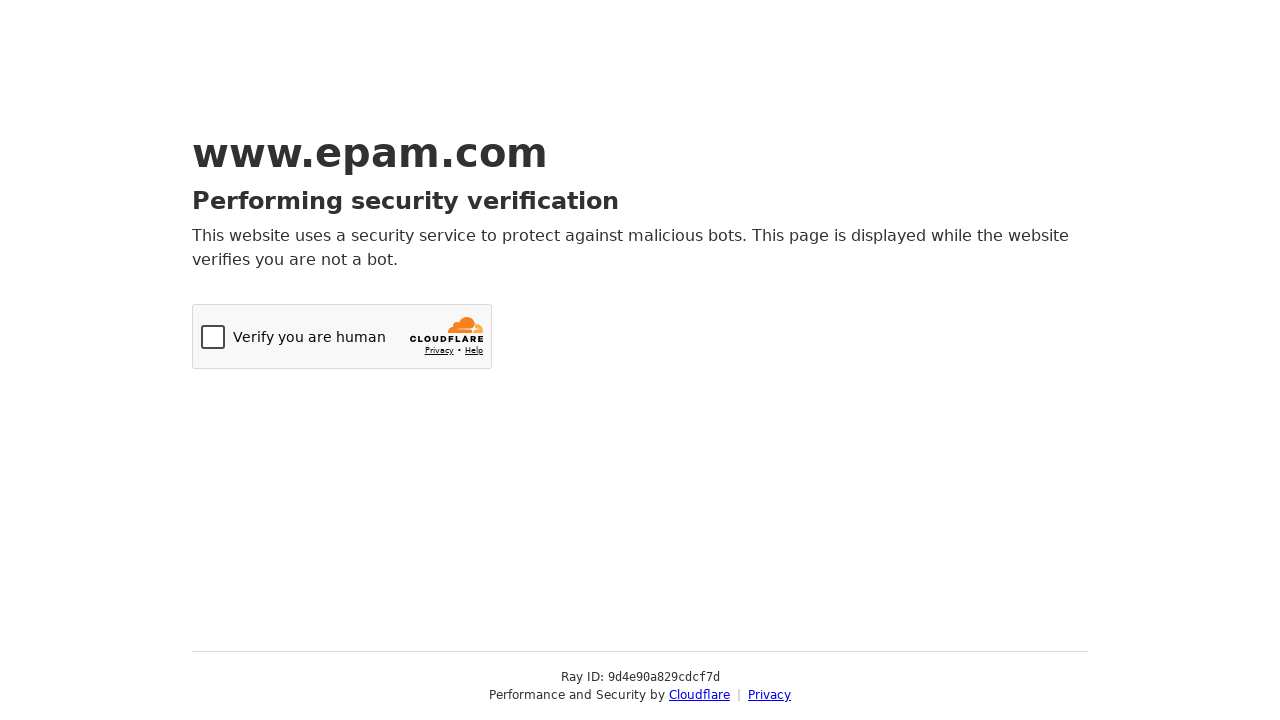

Located the 'Open a popup window' link
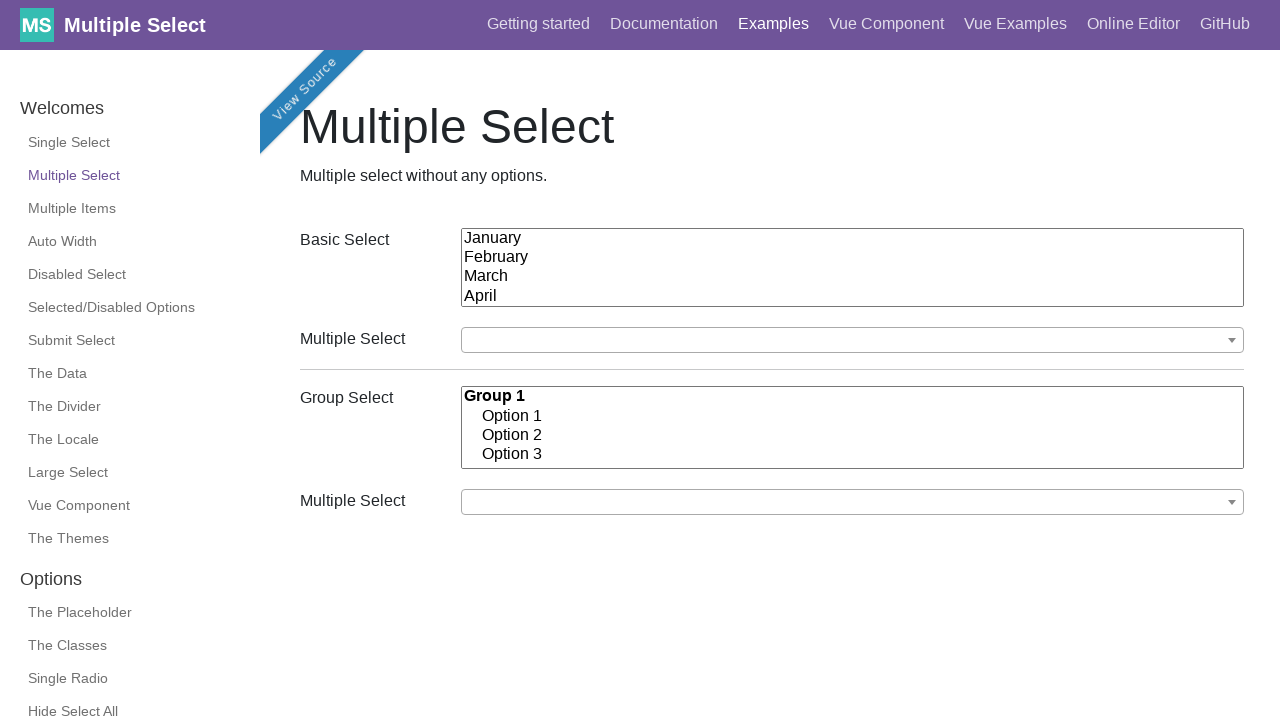

Scrolled popup link into view
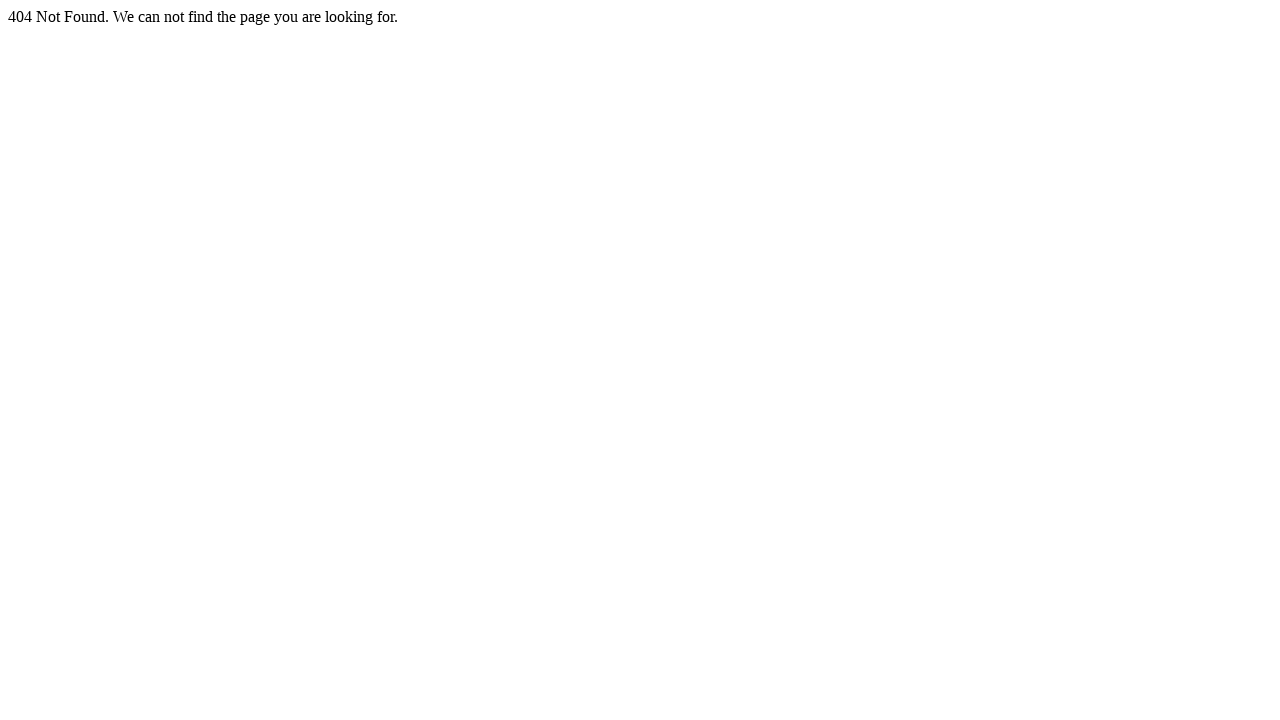

Clicked popup link to open child window
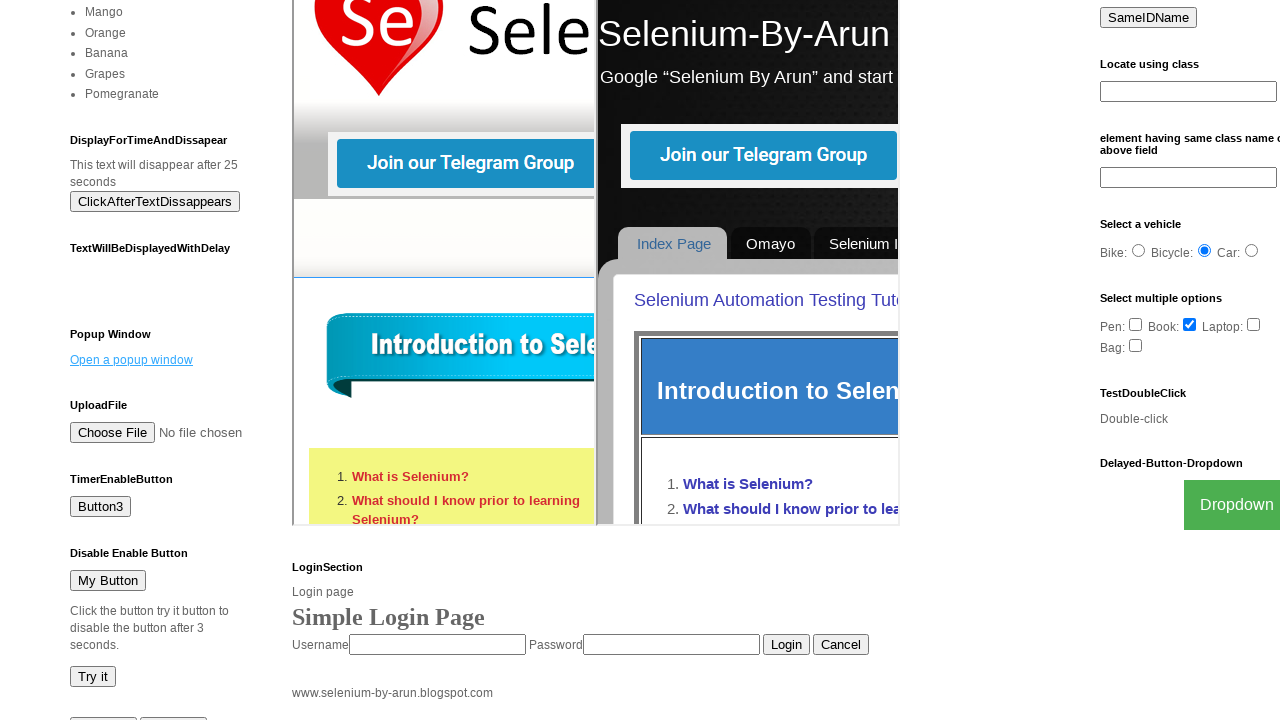

Captured popup page object
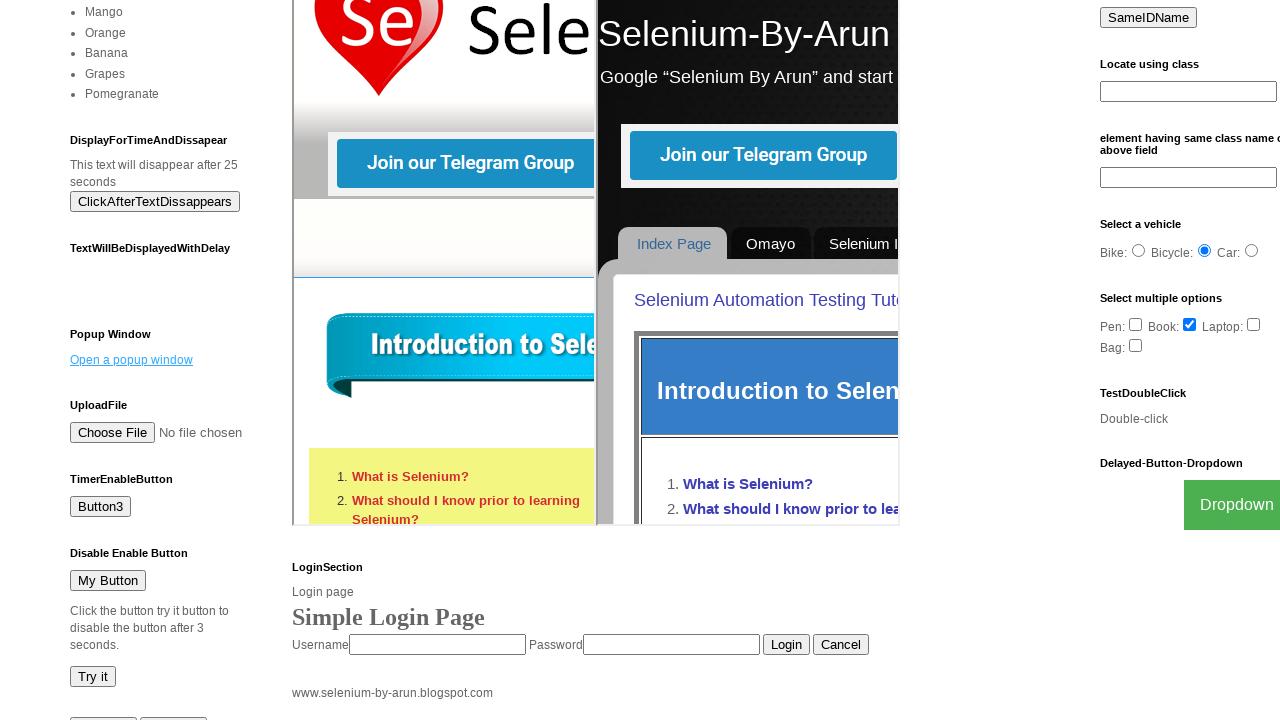

Popup window fully loaded (domcontentloaded state)
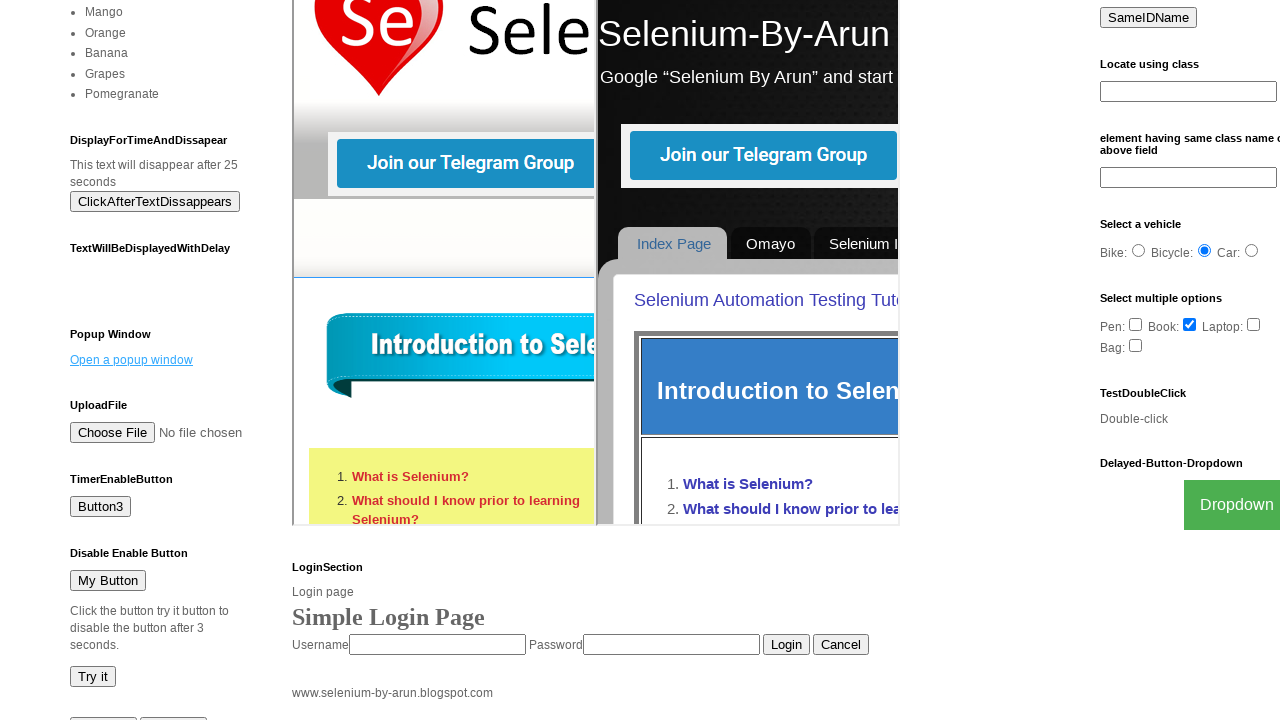

Closed the popup window
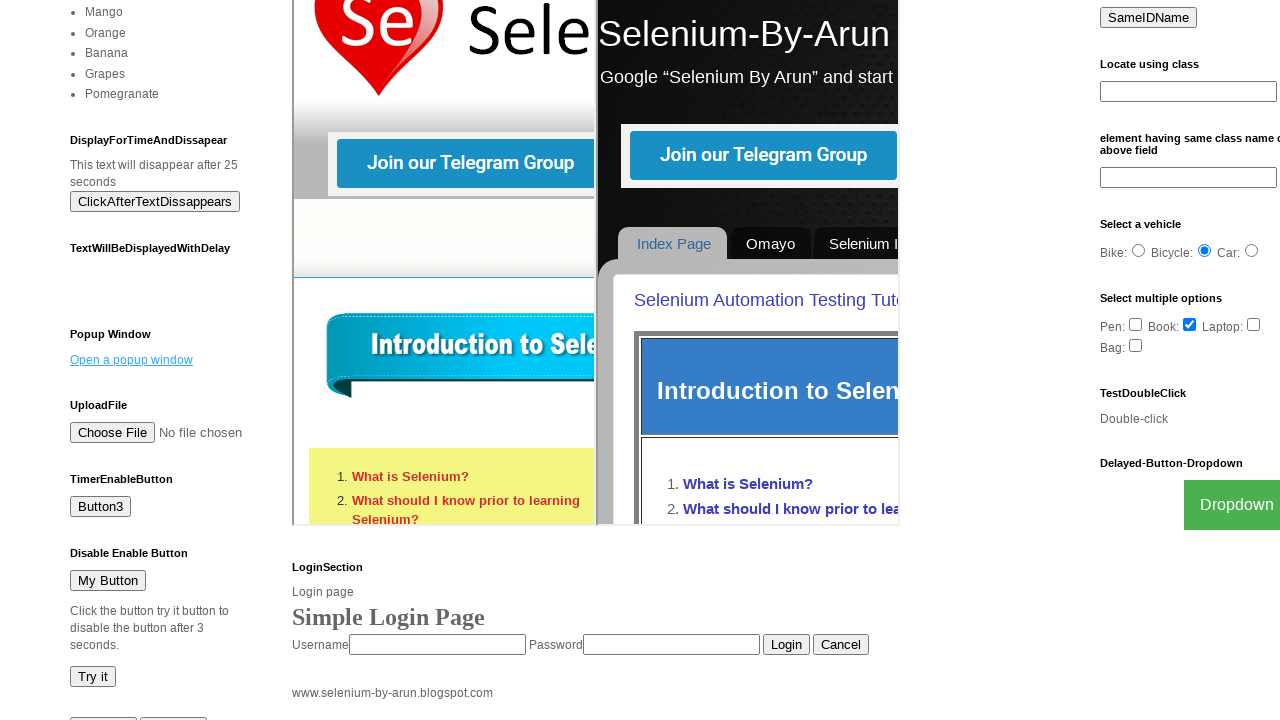

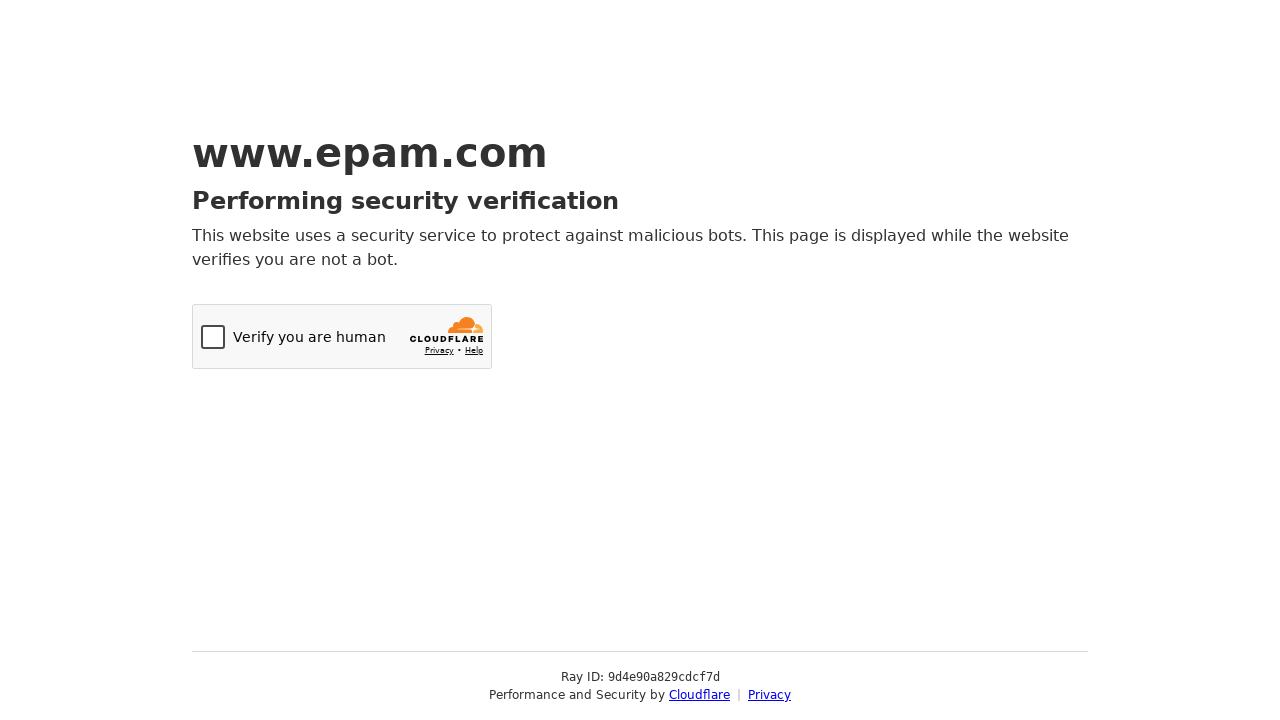